Tests changing search filter from locations to "All" category and performing a search for "austin"

Starting URL: http://software-lab-travel-app.s3-website.us-east-2.amazonaws.com/locations

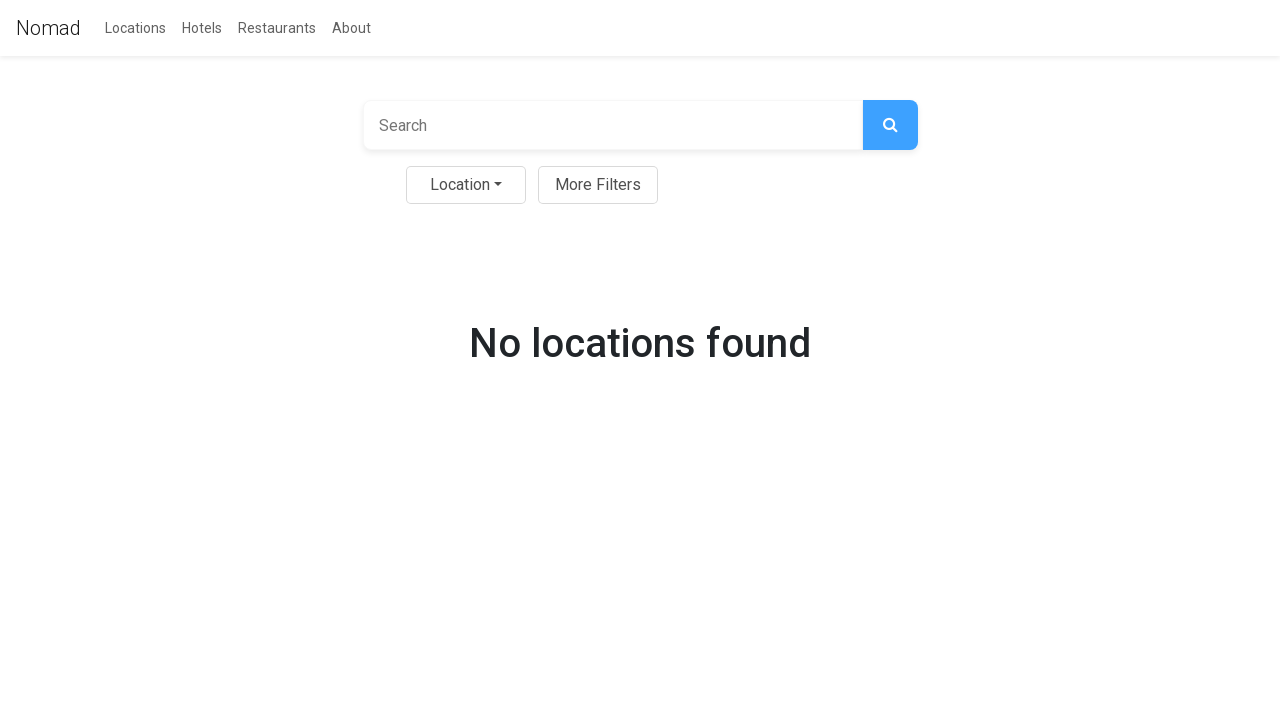

Clicked search toggle dropdown button at (466, 185) on xpath=//button[@id='search-toggle']
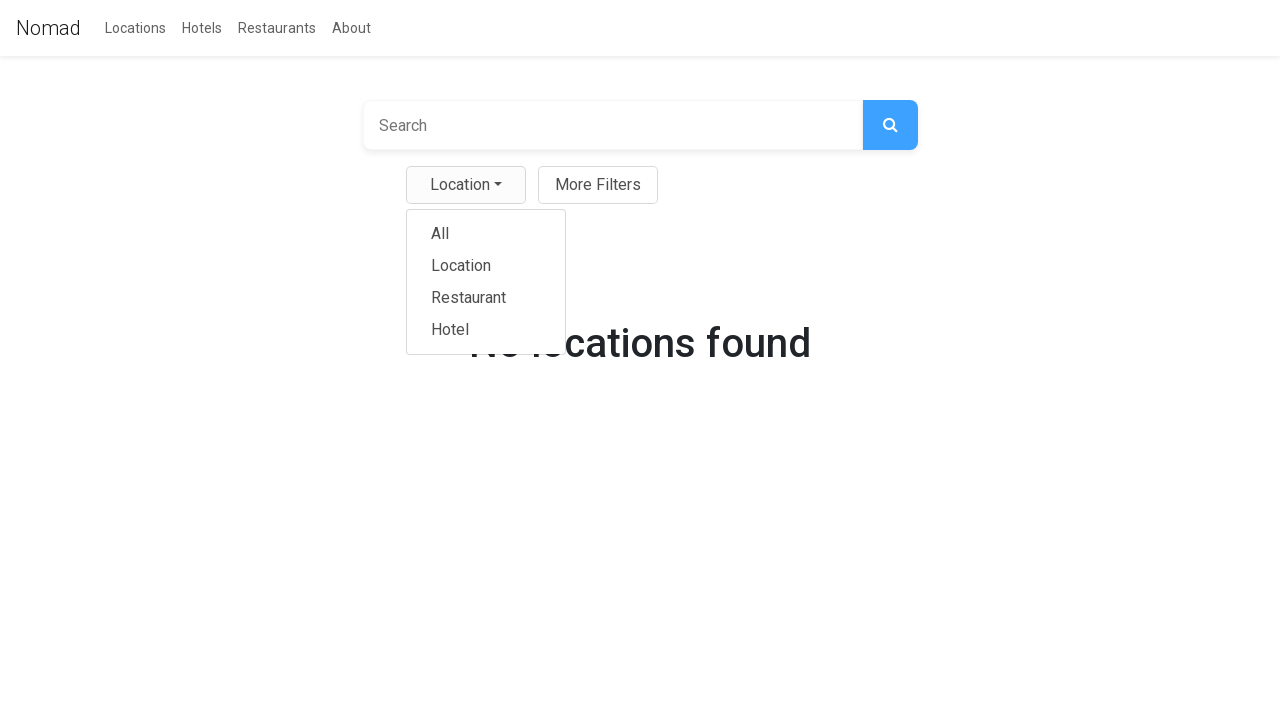

Selected 'All' category from dropdown at (486, 234) on xpath=//a[text()='All']
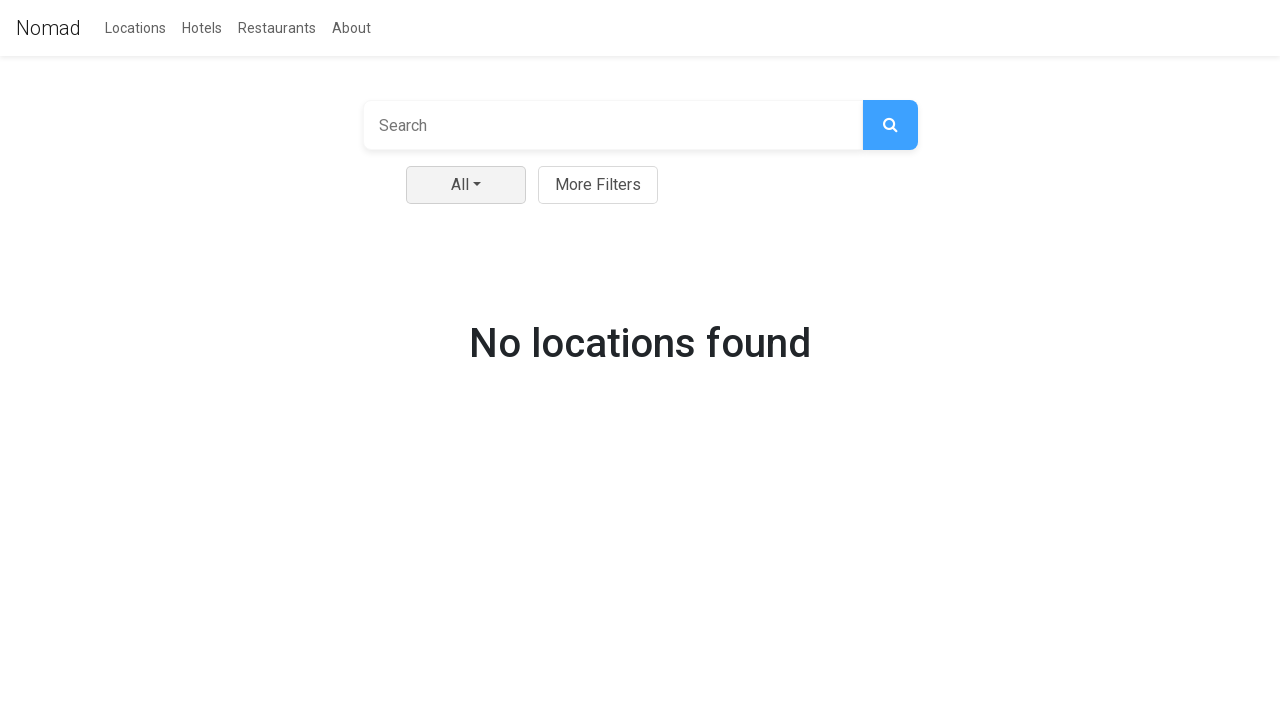

Filled search field with 'austin' on //input
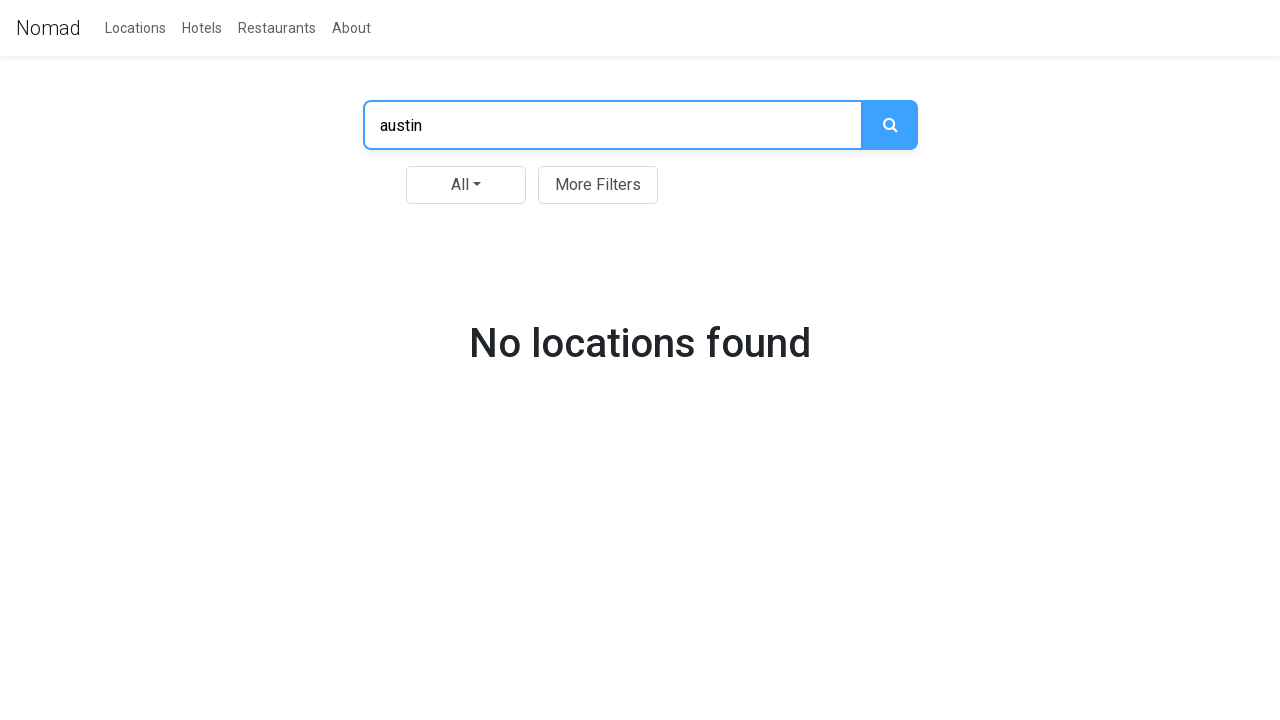

Clicked search button at (890, 125) on xpath=//button
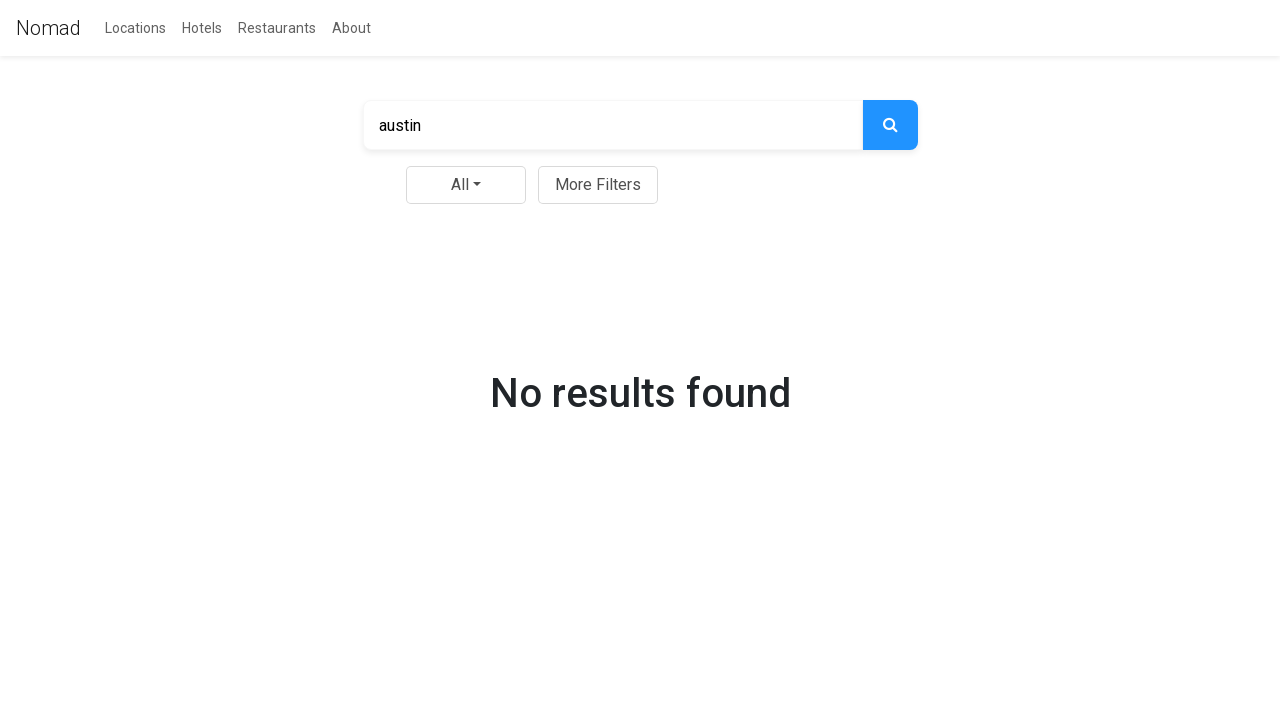

Verified URL contains search query 'search?q=austin'
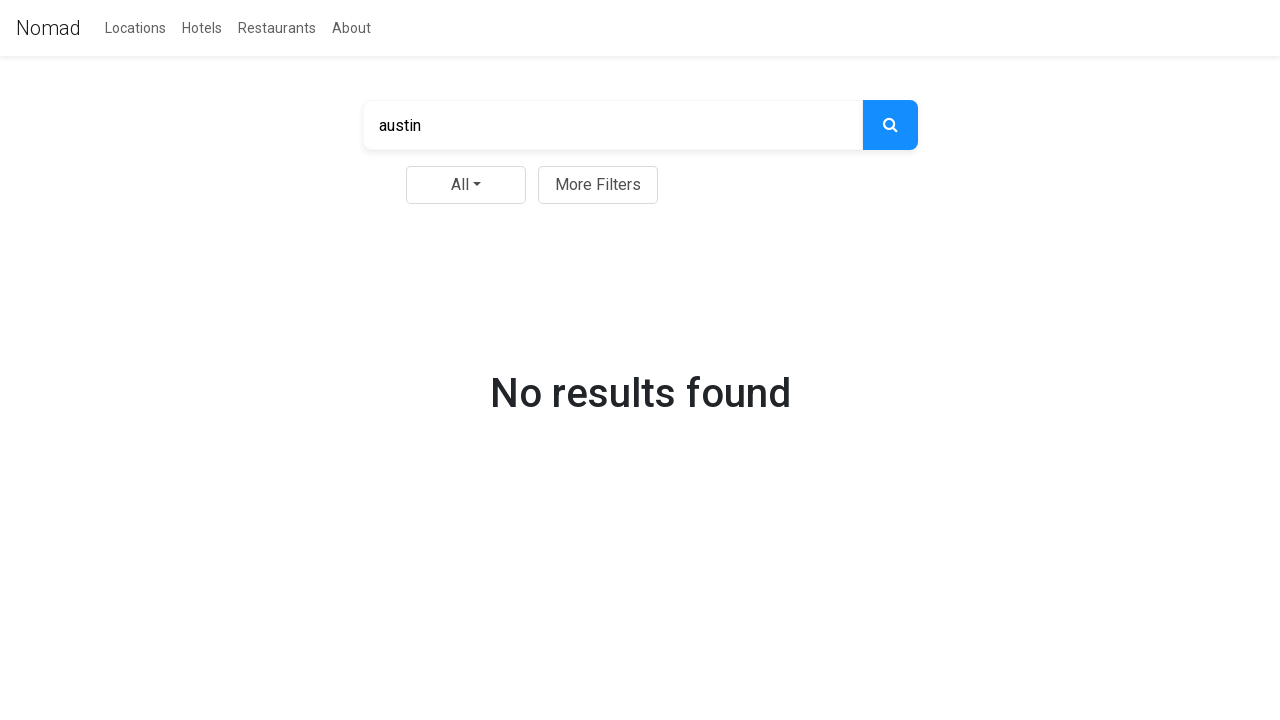

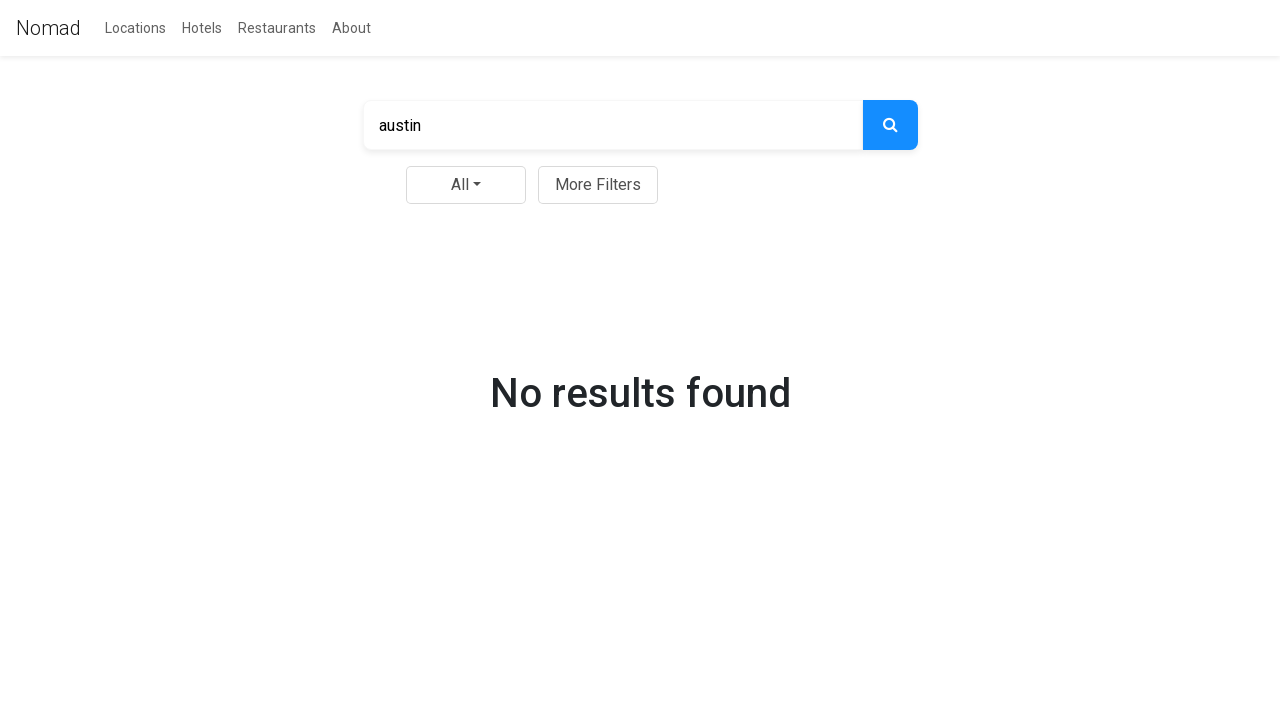